Tests the checkout process on an e-commerce site by adding a product to cart, proceeding to checkout, filling billing information, and attempting to place an order

Starting URL: https://store-stage.portnov.com/

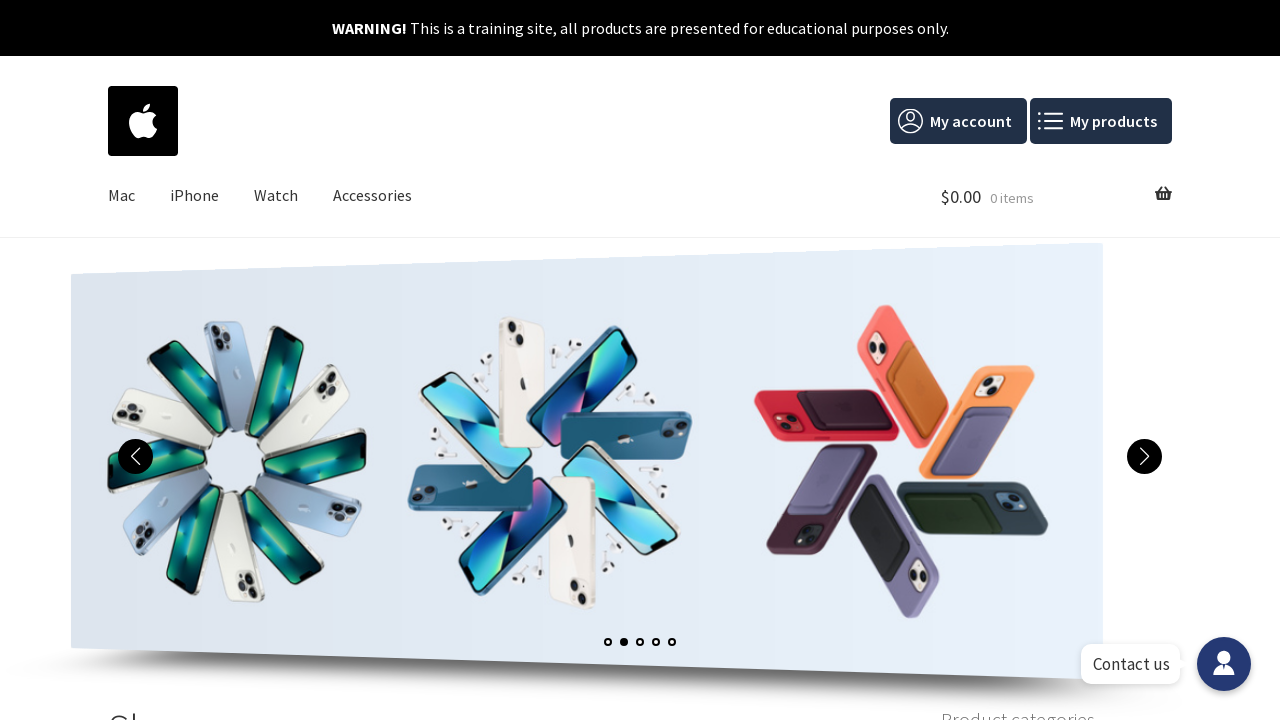

Clicked 'Add to cart' button for product ID 58 at (224, 361) on xpath=//a[@data-product_id='58']
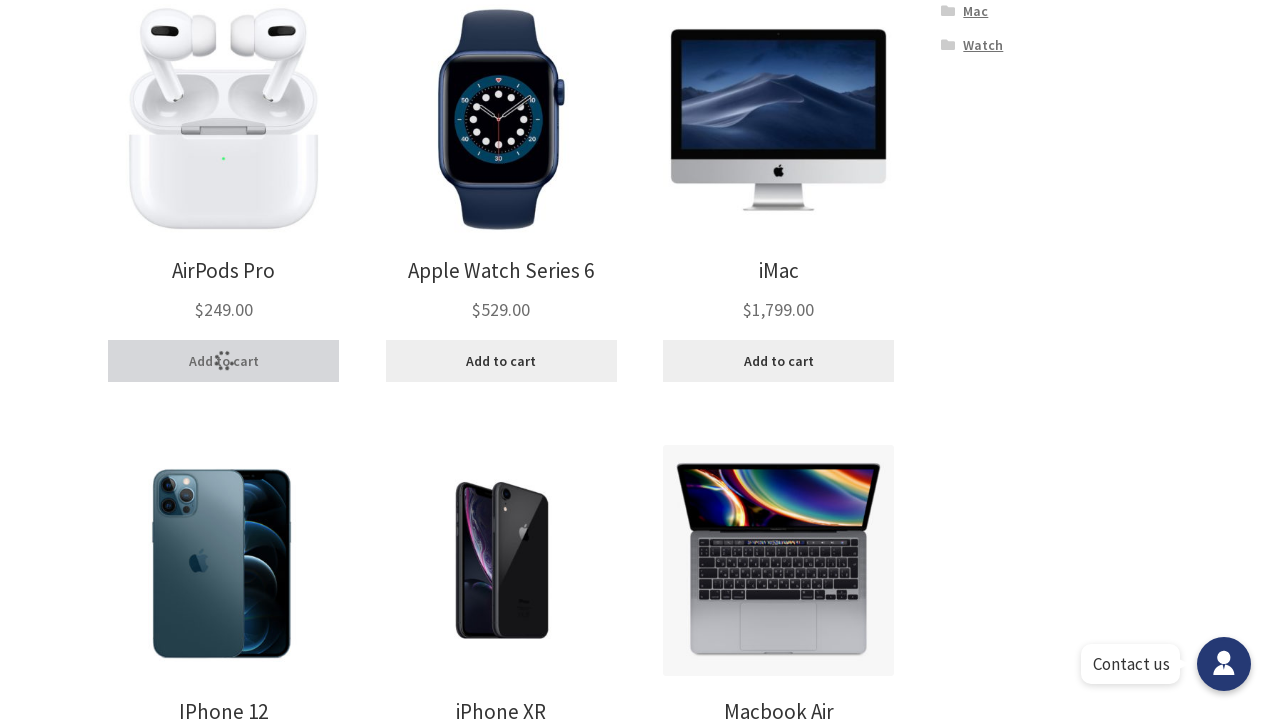

Clicked 'View cart' link to navigate to cart at (224, 406) on xpath=//a[@class='added_to_cart wc-forward']
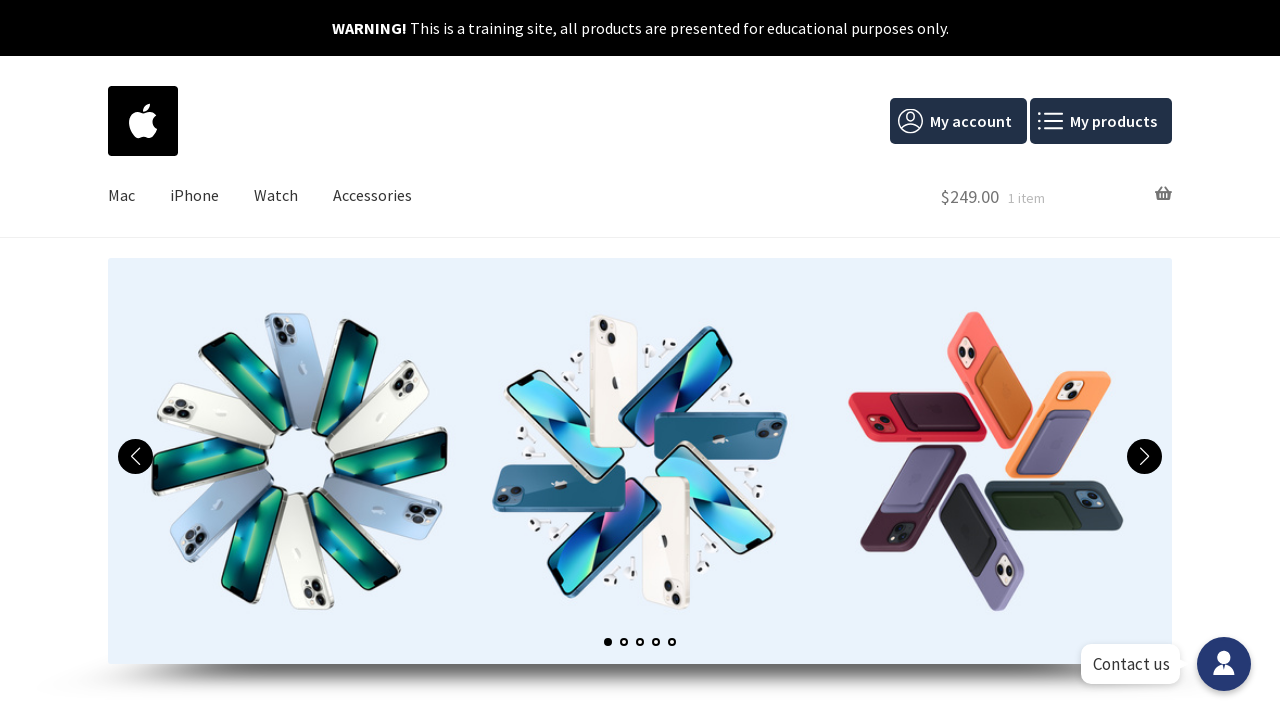

Clicked 'Proceed to checkout' button to start checkout process at (918, 420) on xpath=//a[contains(text(),'Proceed to checkout')]
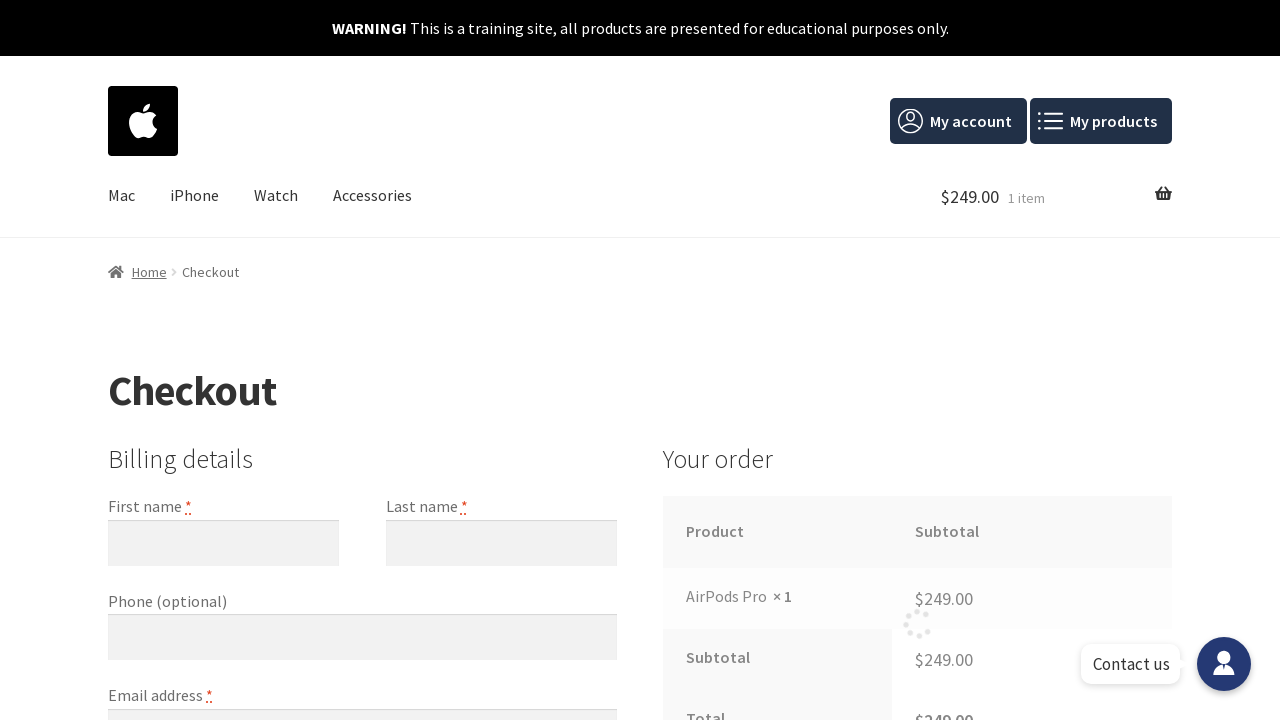

Filled billing first name with 'Tester' on //input[@id='billing_first_name']
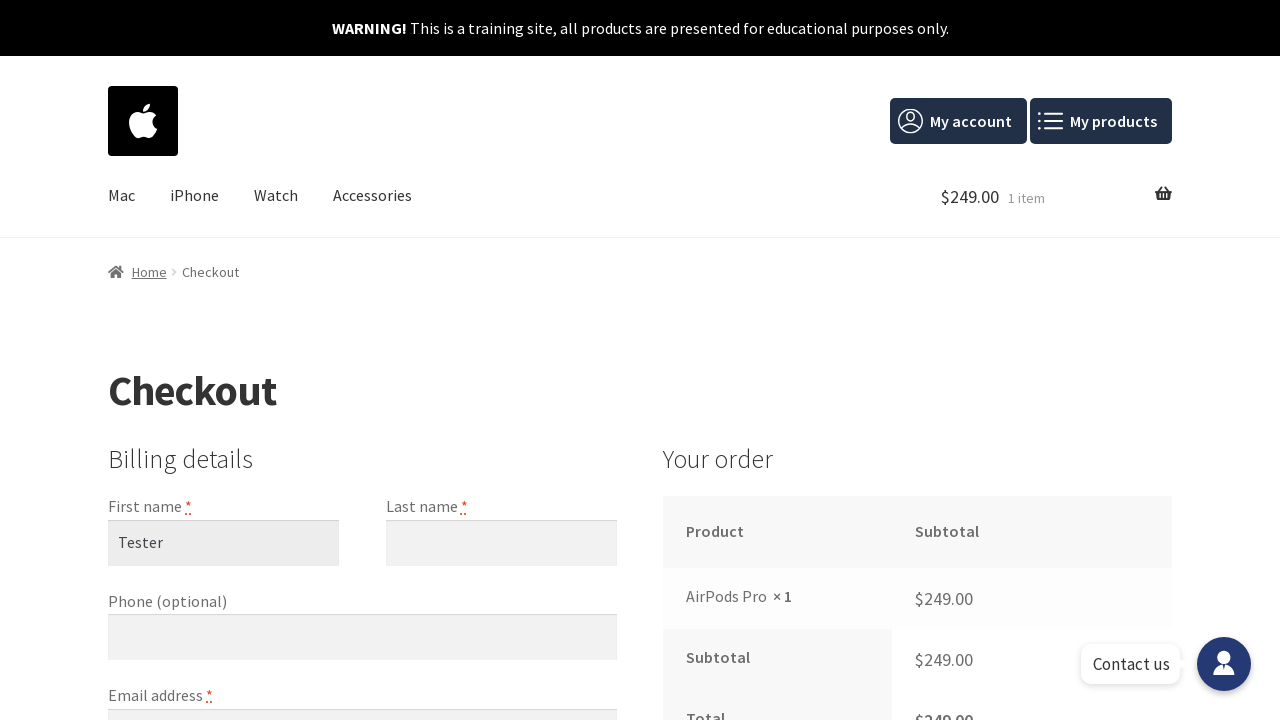

Filled billing last name with 'Tester' on //input[@id='billing_last_name']
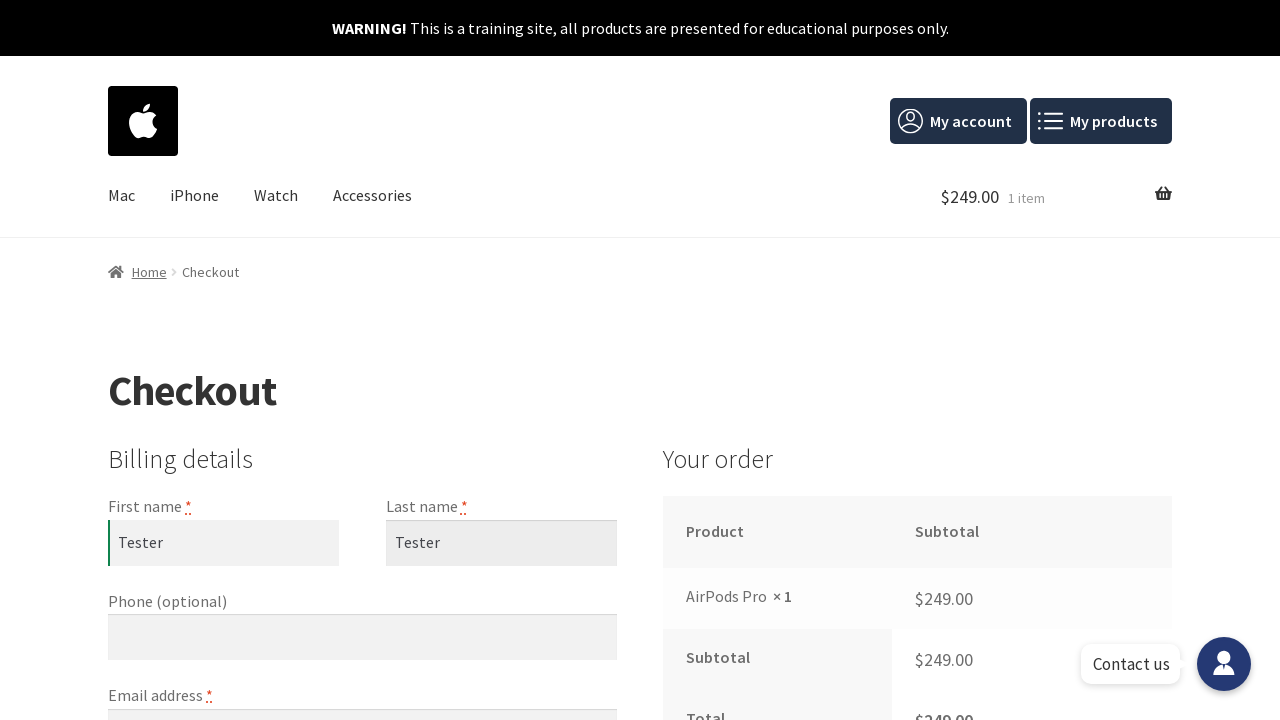

Filled billing email with 'tester@gmail.com' on //input[@id='billing_email']
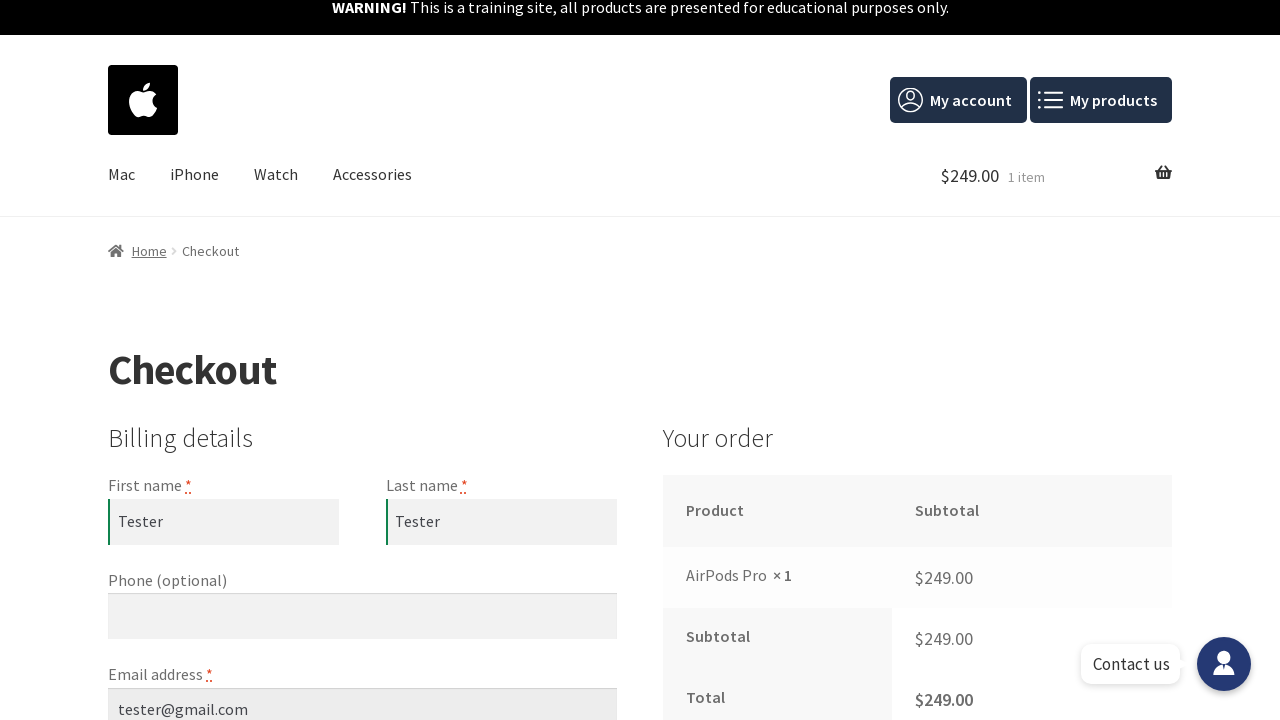

Scrolled down 500 pixels to reveal place order button
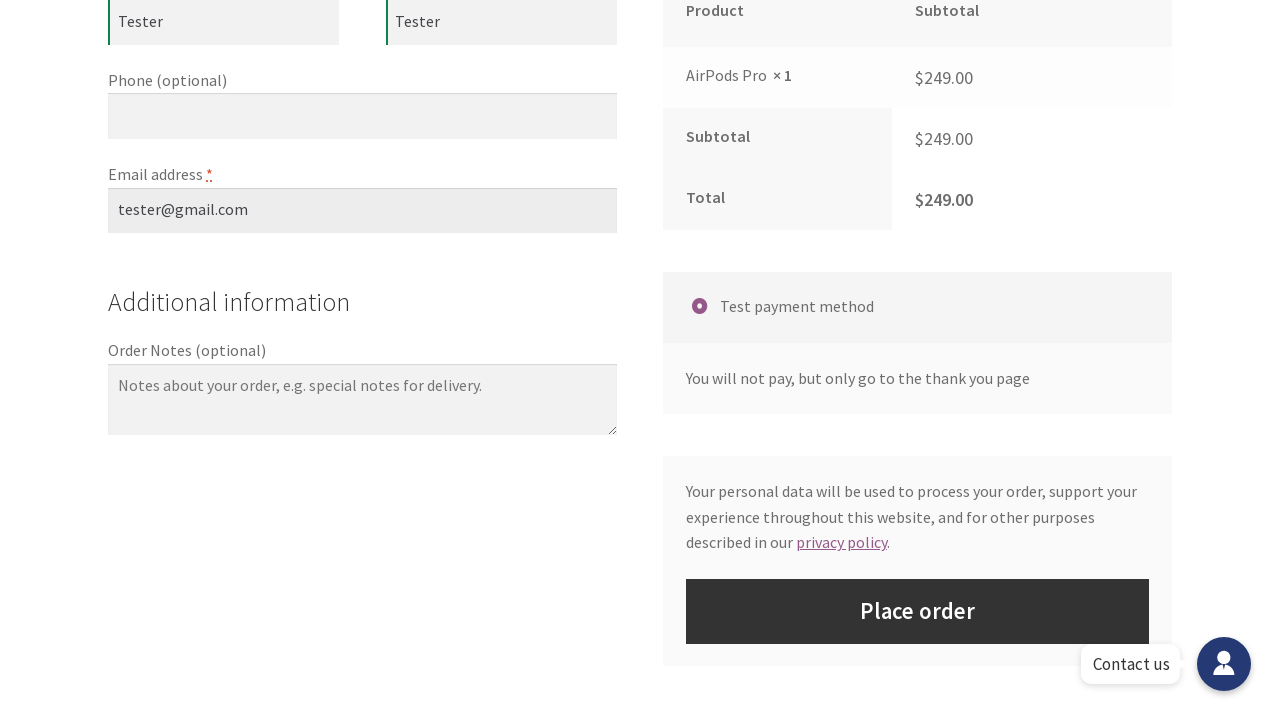

Clicked 'Place order' button to attempt order submission at (918, 611) on xpath=//button[@id='place_order']
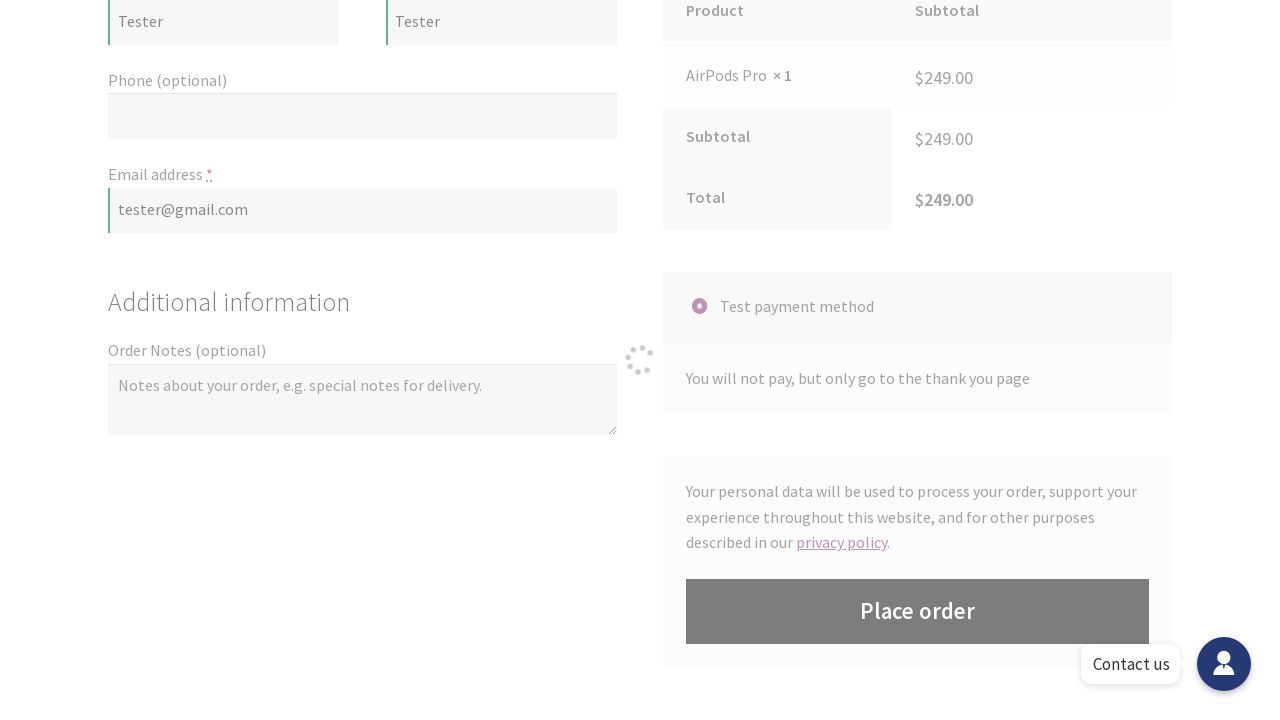

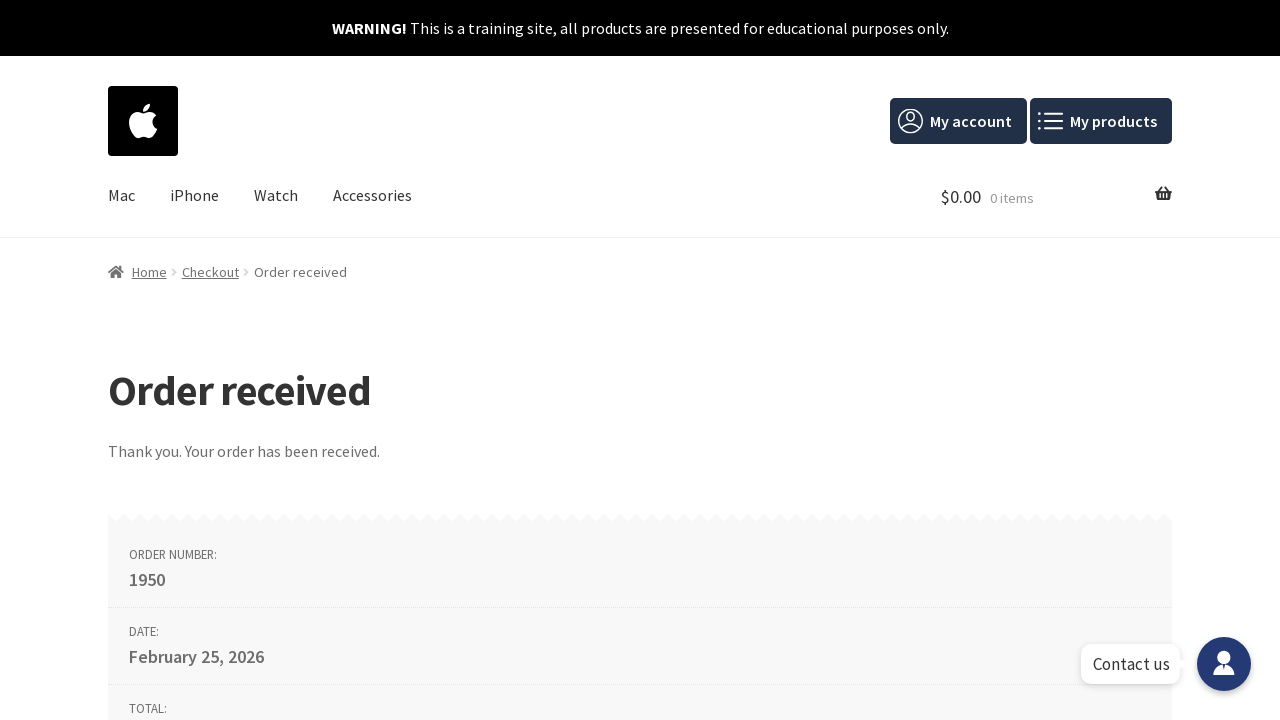